Tests renting a cat by entering ID 1 and clicking Rent button

Starting URL: https://cs1632.appspot.com/

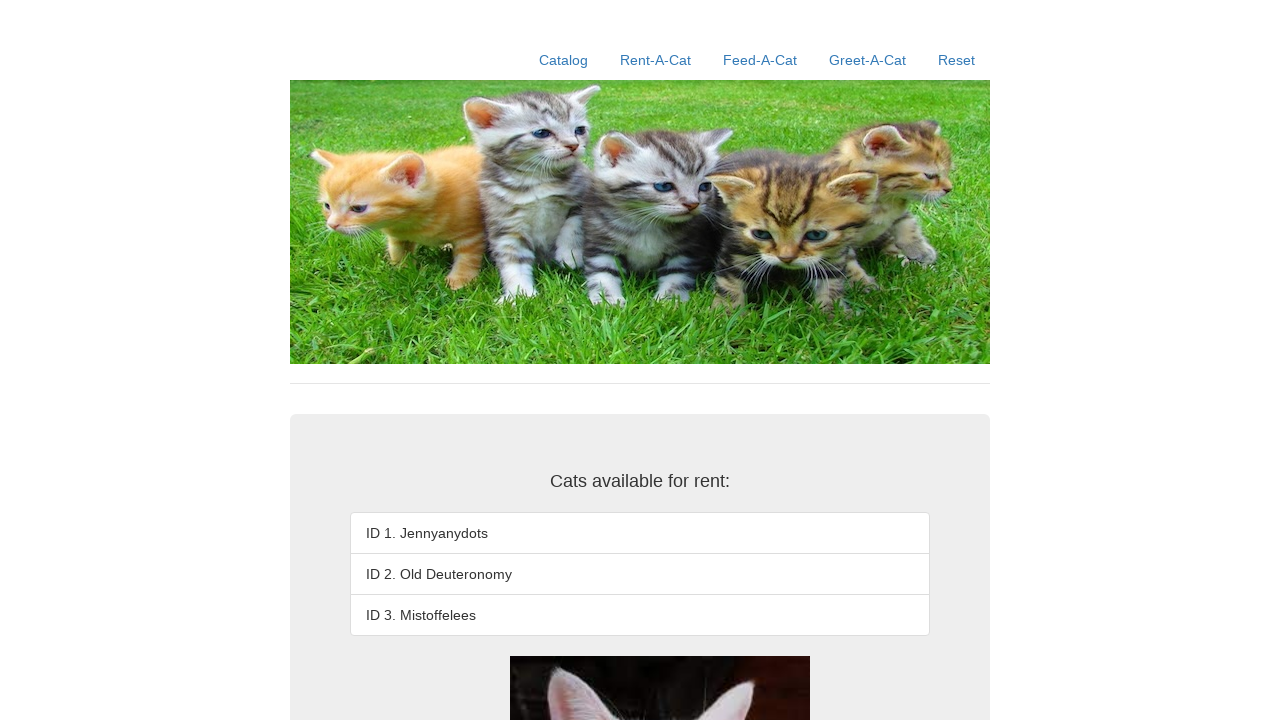

Clicked Rent-A-Cat link at (656, 60) on a:has-text('Rent-A-Cat')
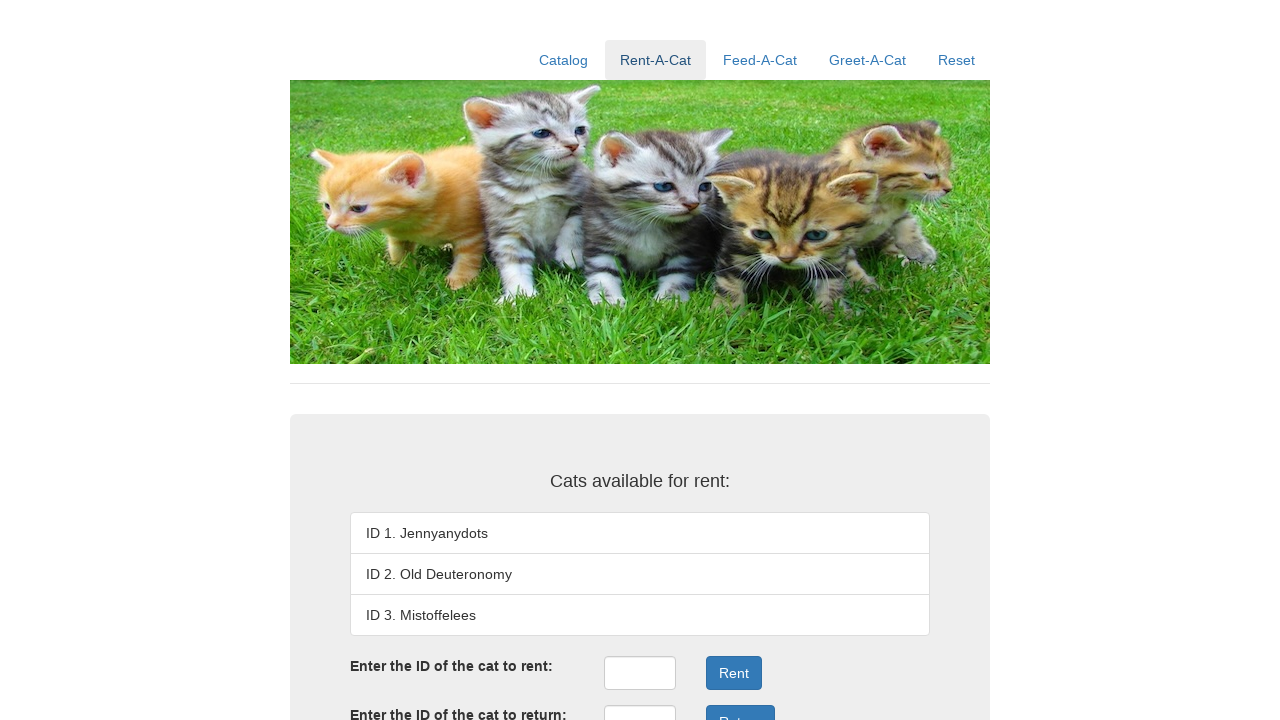

Clicked rent ID input field at (640, 673) on #rentID
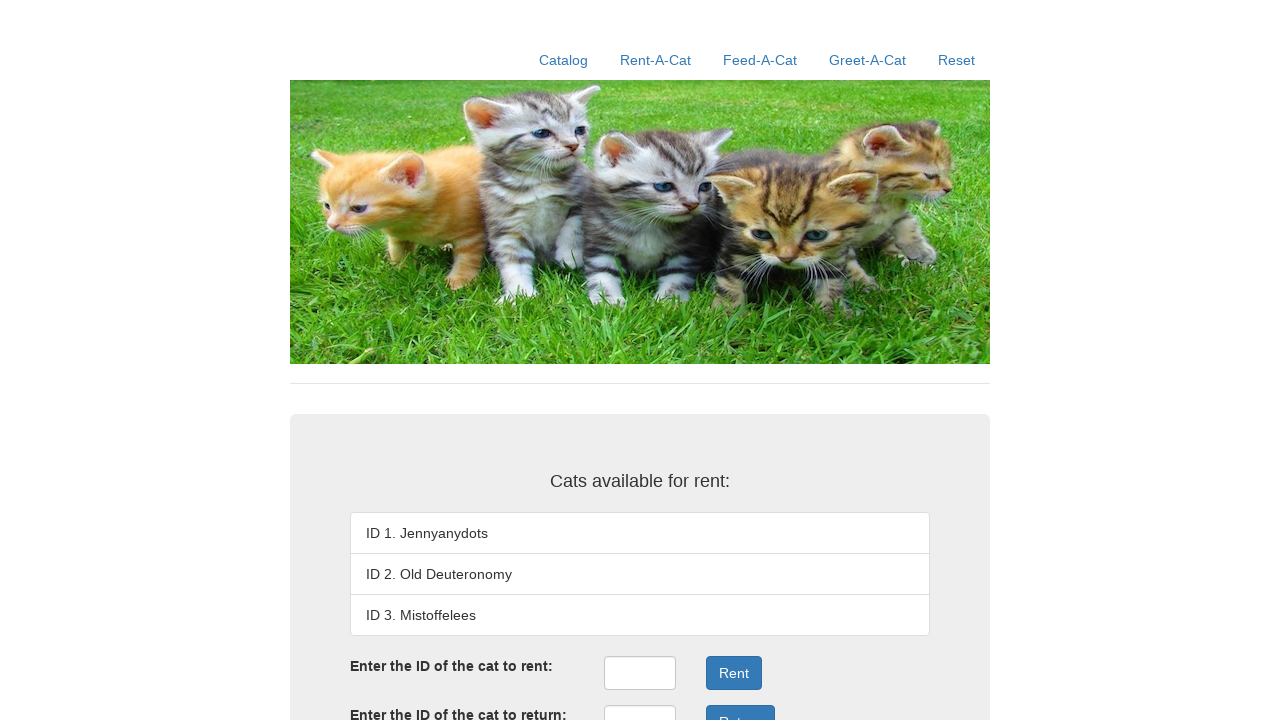

Entered cat ID '1' in rent ID field on #rentID
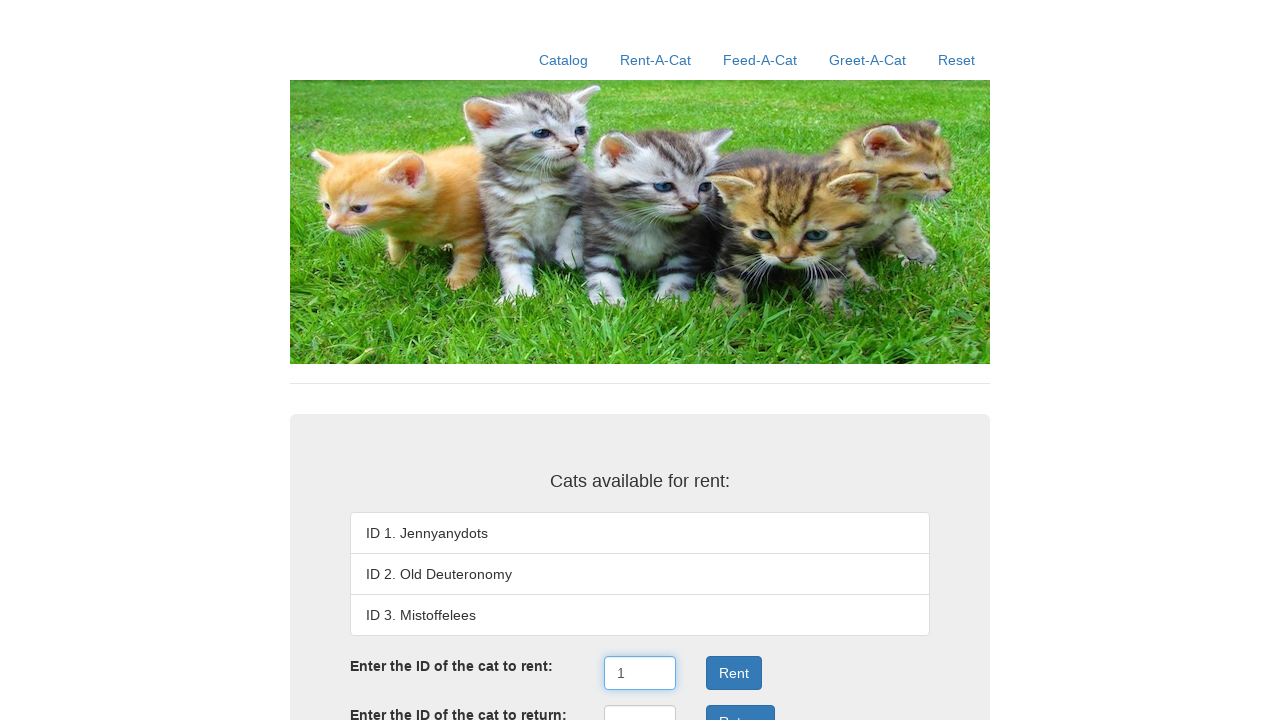

Clicked Rent button to submit rental request at (734, 673) on .form-group:nth-child(3) .btn
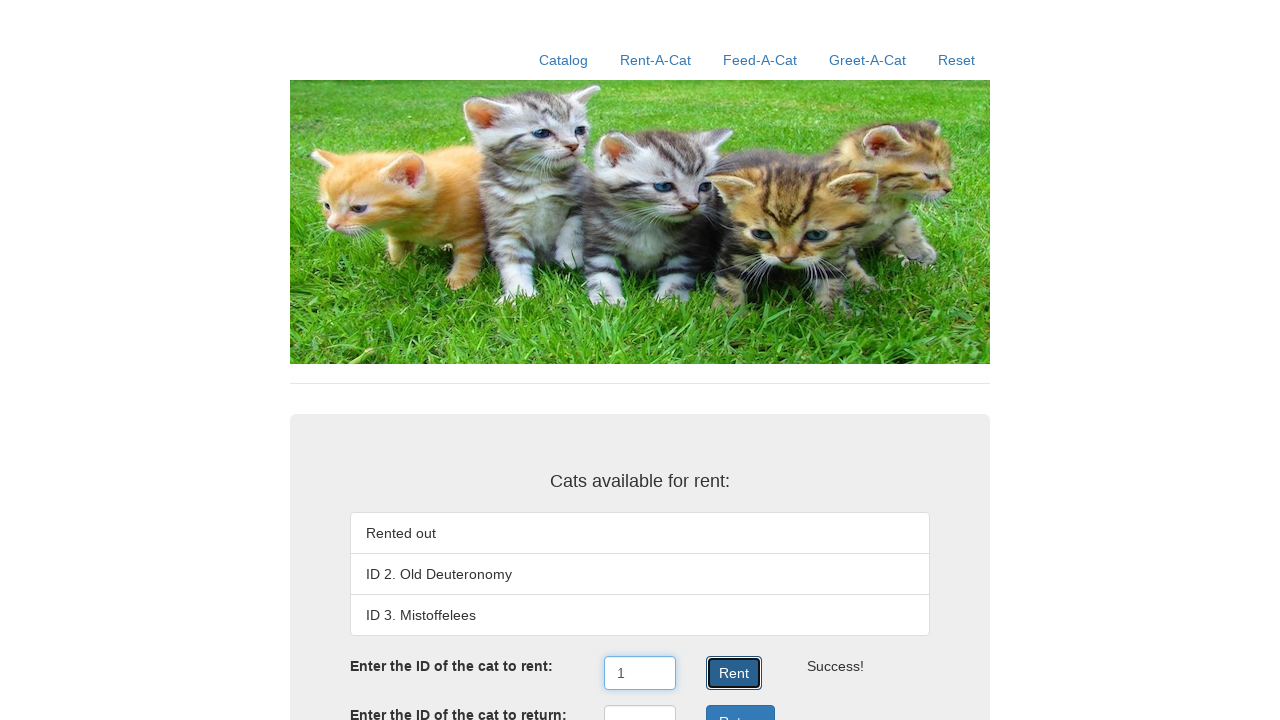

Rent result element loaded successfully
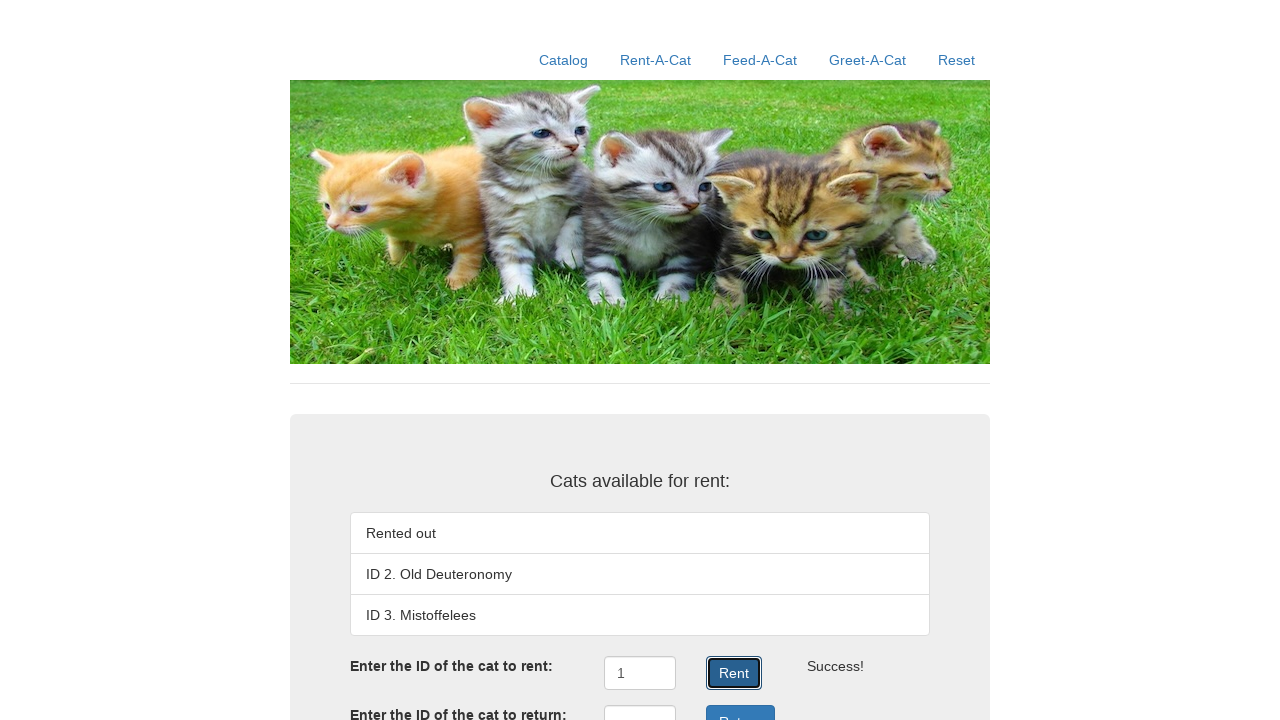

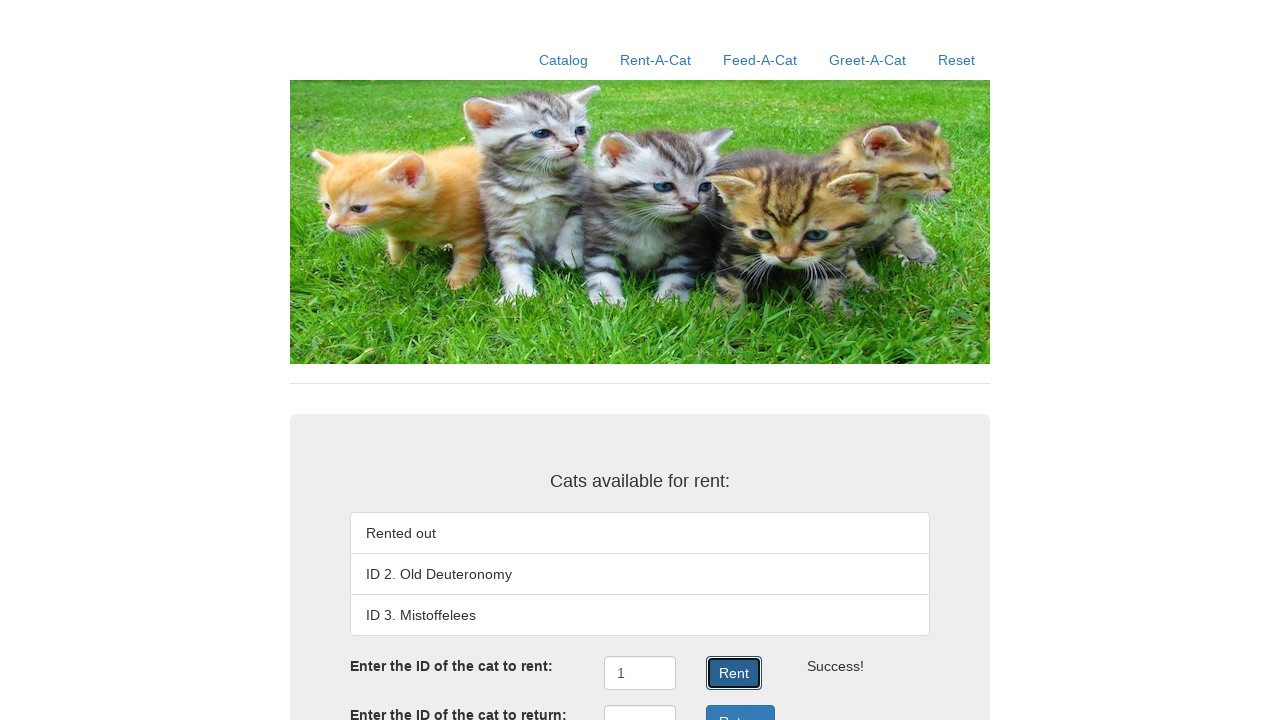